Tests dynamic loading functionality by clicking a start button and waiting for a hidden element to become visible, then verifying the loaded content is displayed

Starting URL: https://the-internet.herokuapp.com/dynamic_loading/1

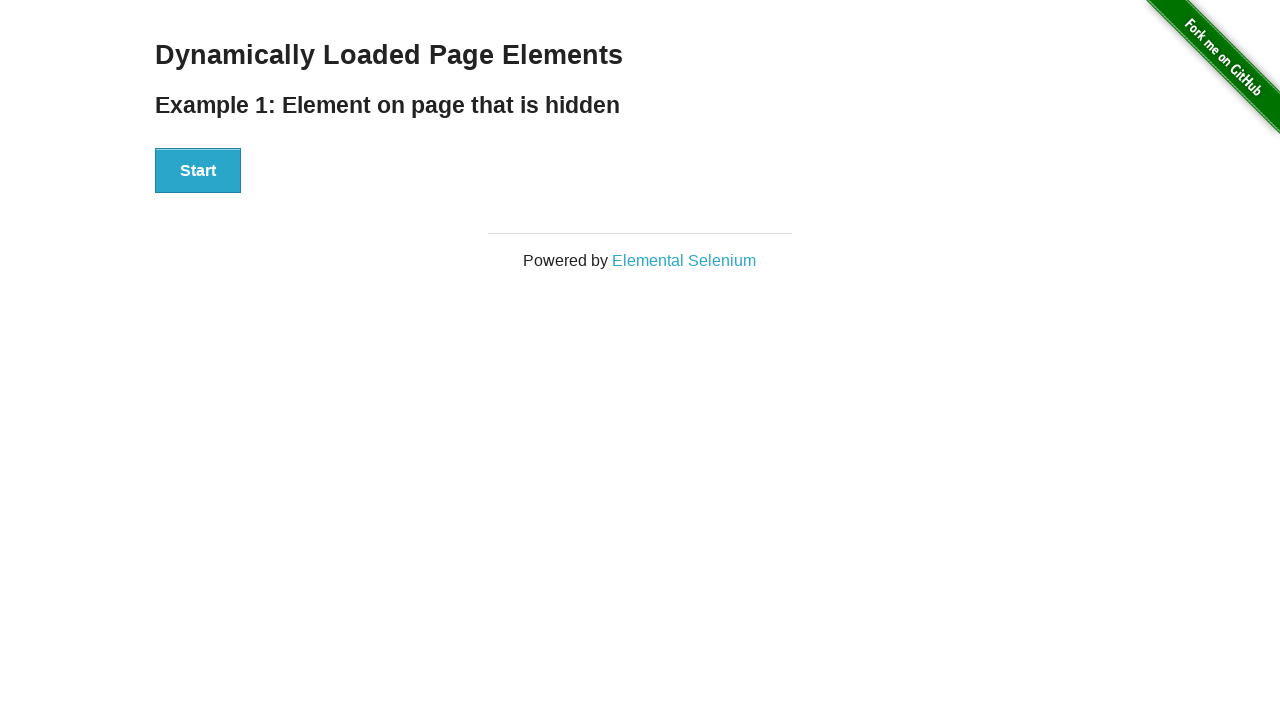

Clicked the Start button to trigger dynamic loading at (198, 171) on xpath=//div[@id='start']/button
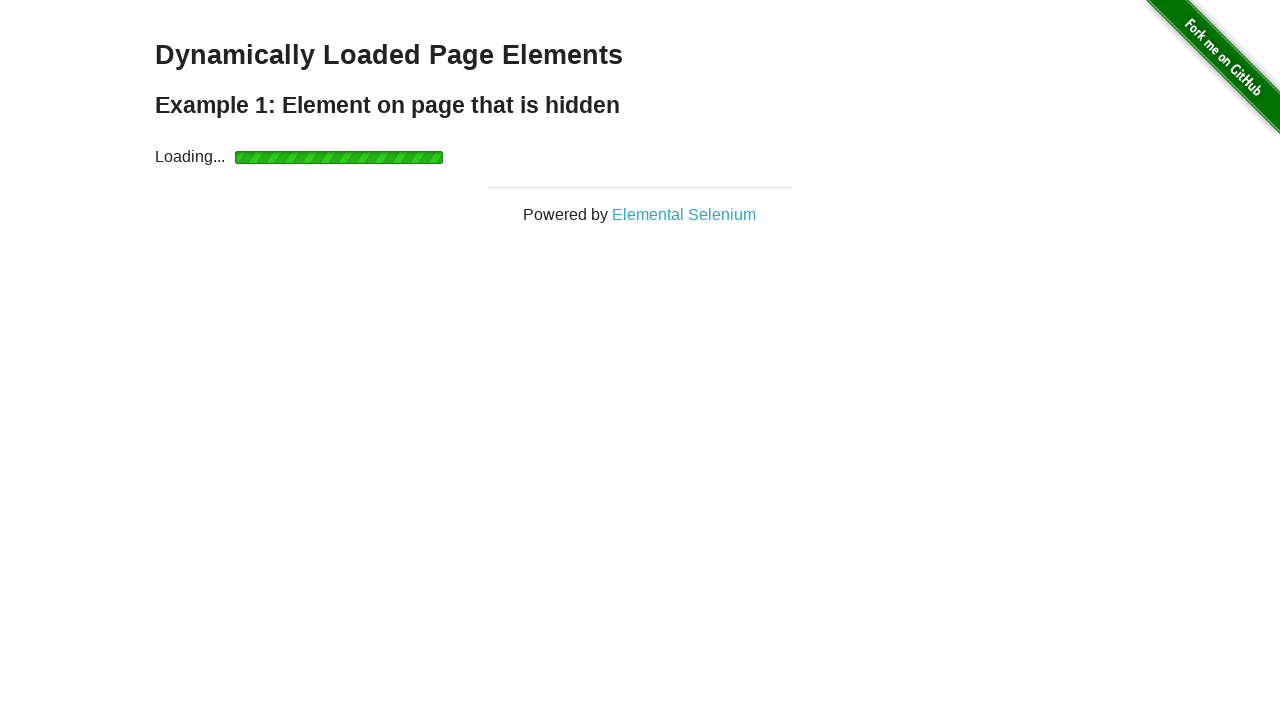

Waited for dynamically loaded element (#finish h4) to become visible
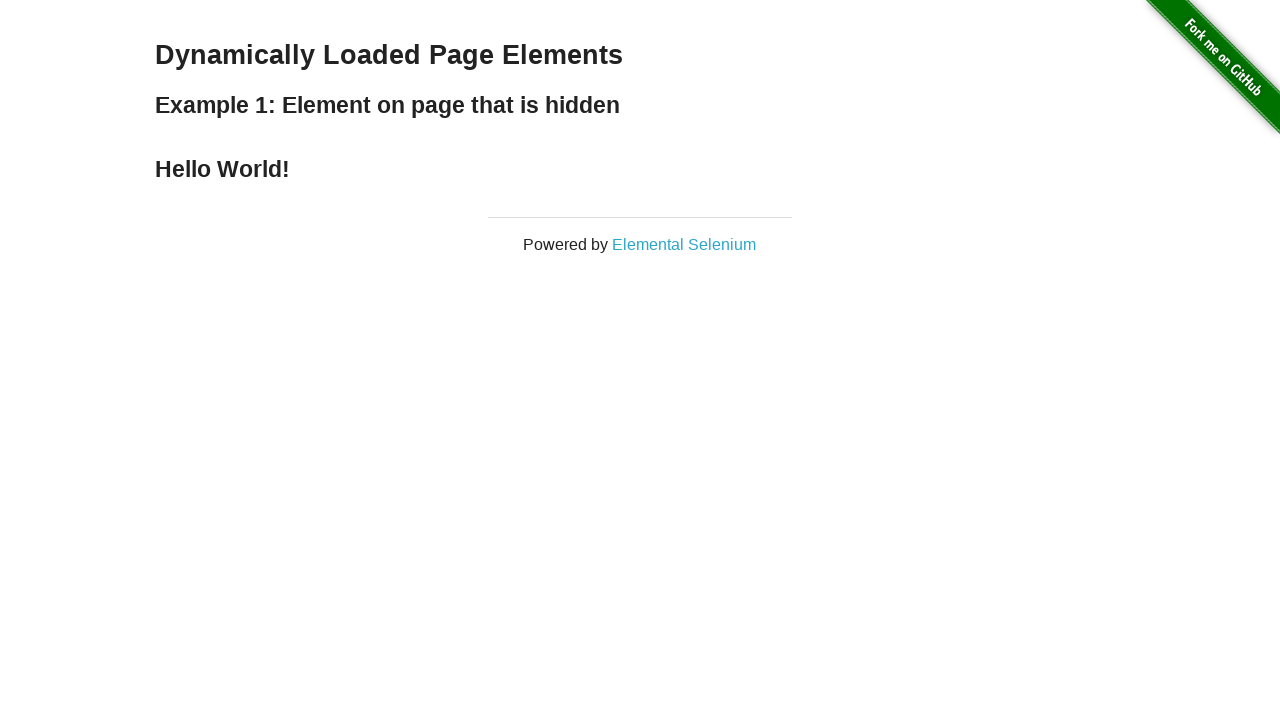

Located the h4 element within #finish container
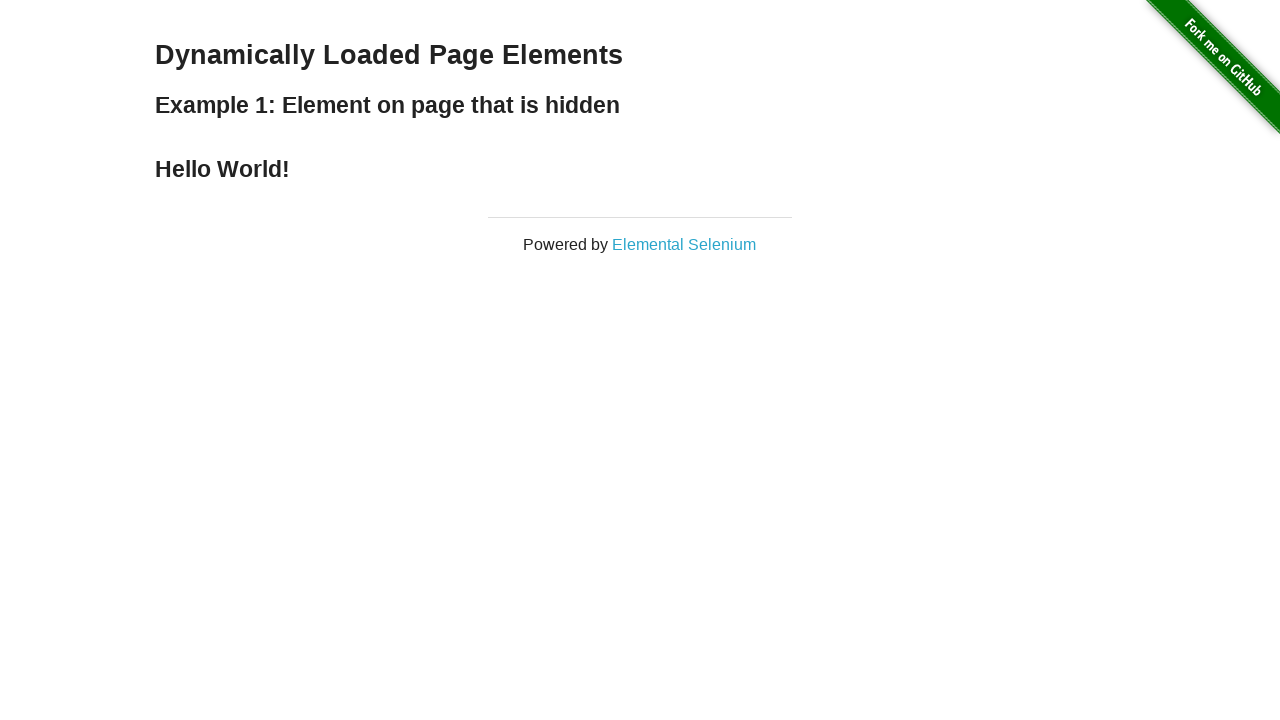

Verified the loaded content h4 element is visible and displayed
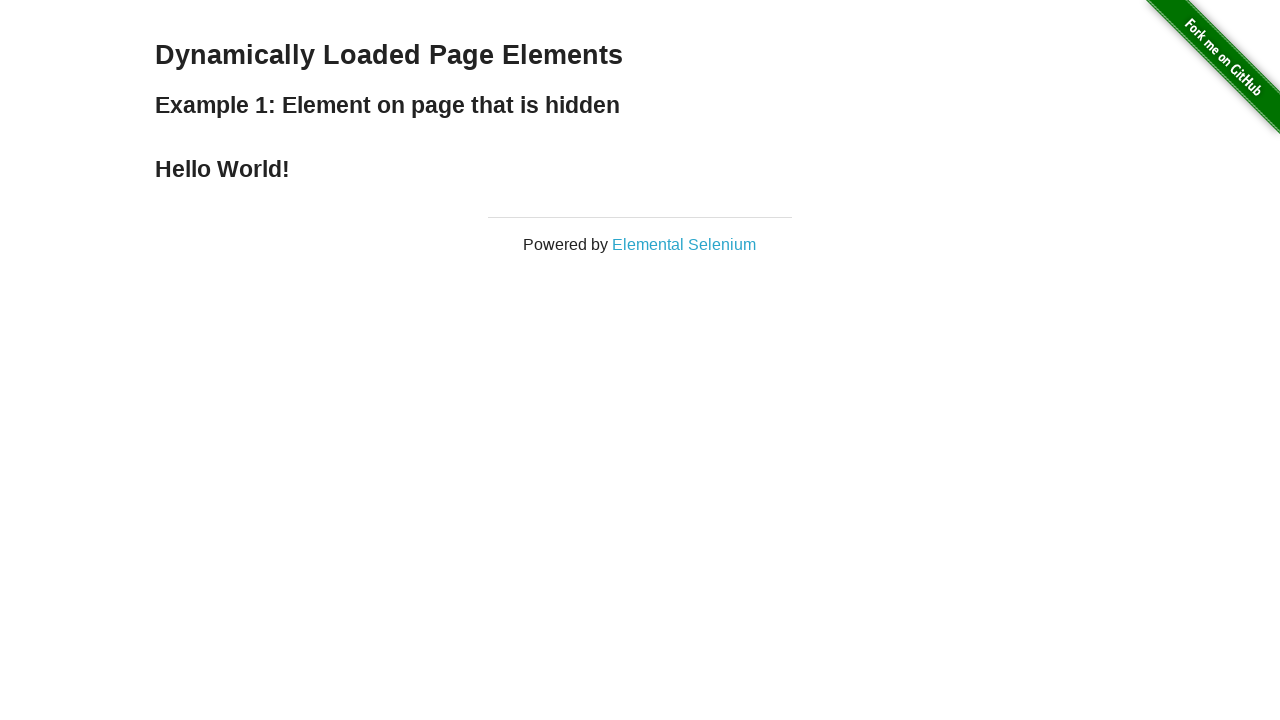

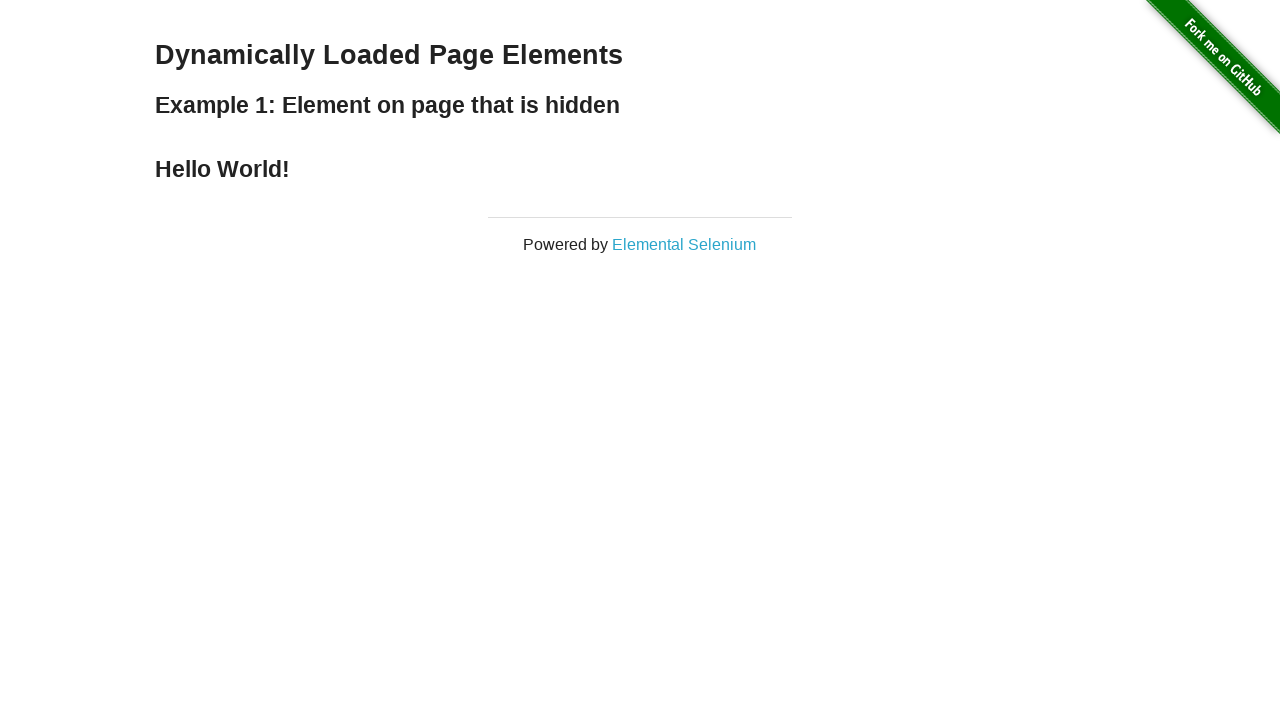